Tests the Senate EFD search page by accepting the agreement checkbox, filling in date filters for periodic transaction reports, and submitting a search query.

Starting URL: https://efdsearch.senate.gov/search/home/

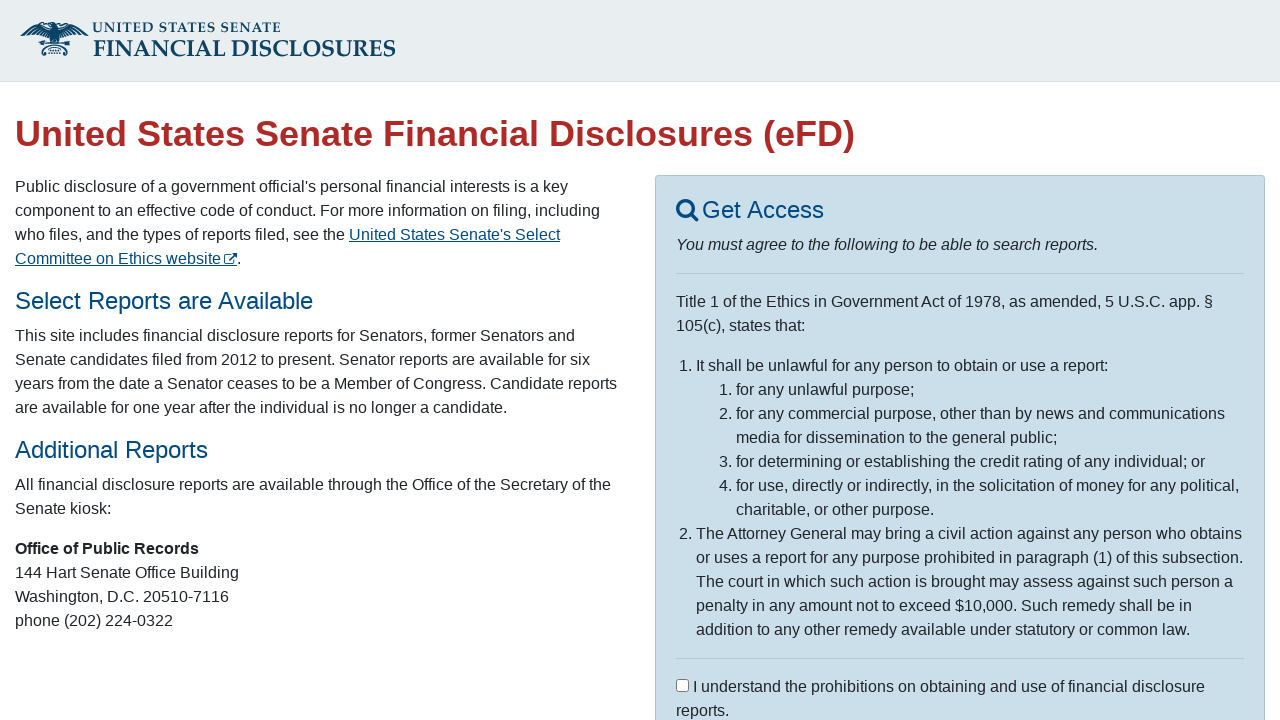

Clicked agree statement checkbox at (682, 685) on #agree_statement
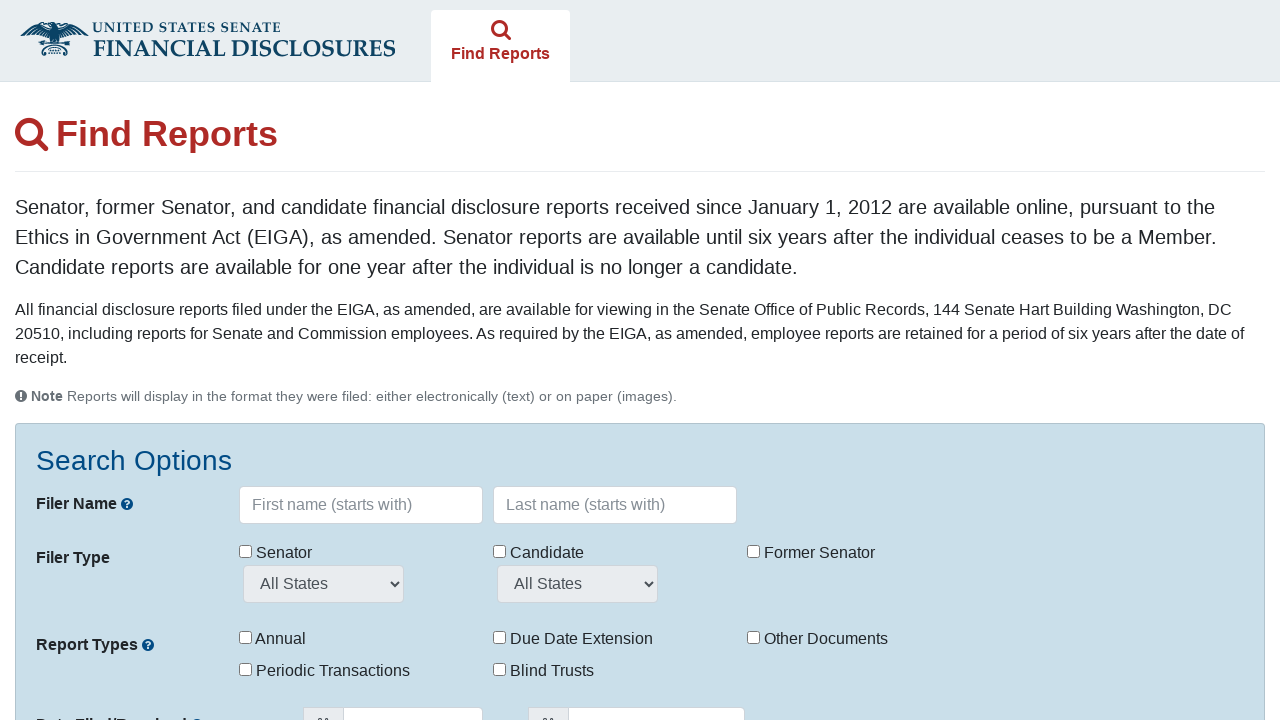

Waited for page to process agreement
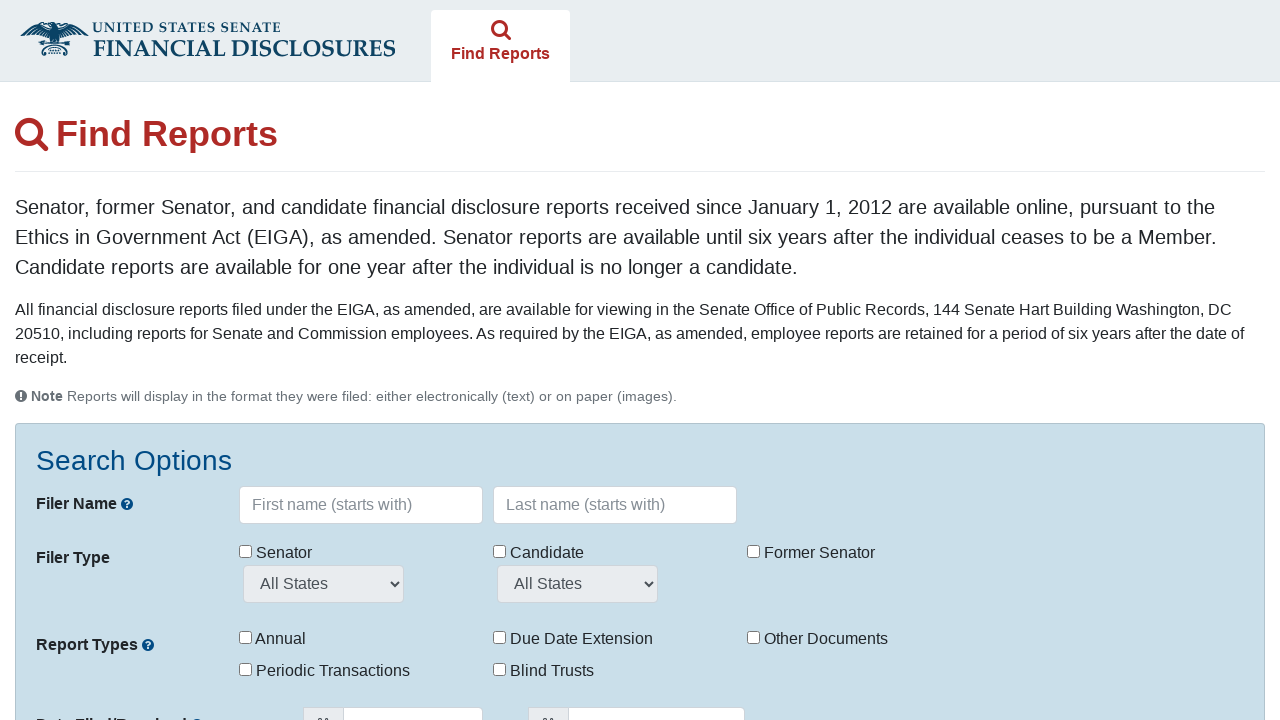

Clicked periodic transactions report type checkbox at (246, 669) on input[type="checkbox"][id="reportTypes"][value="11"]
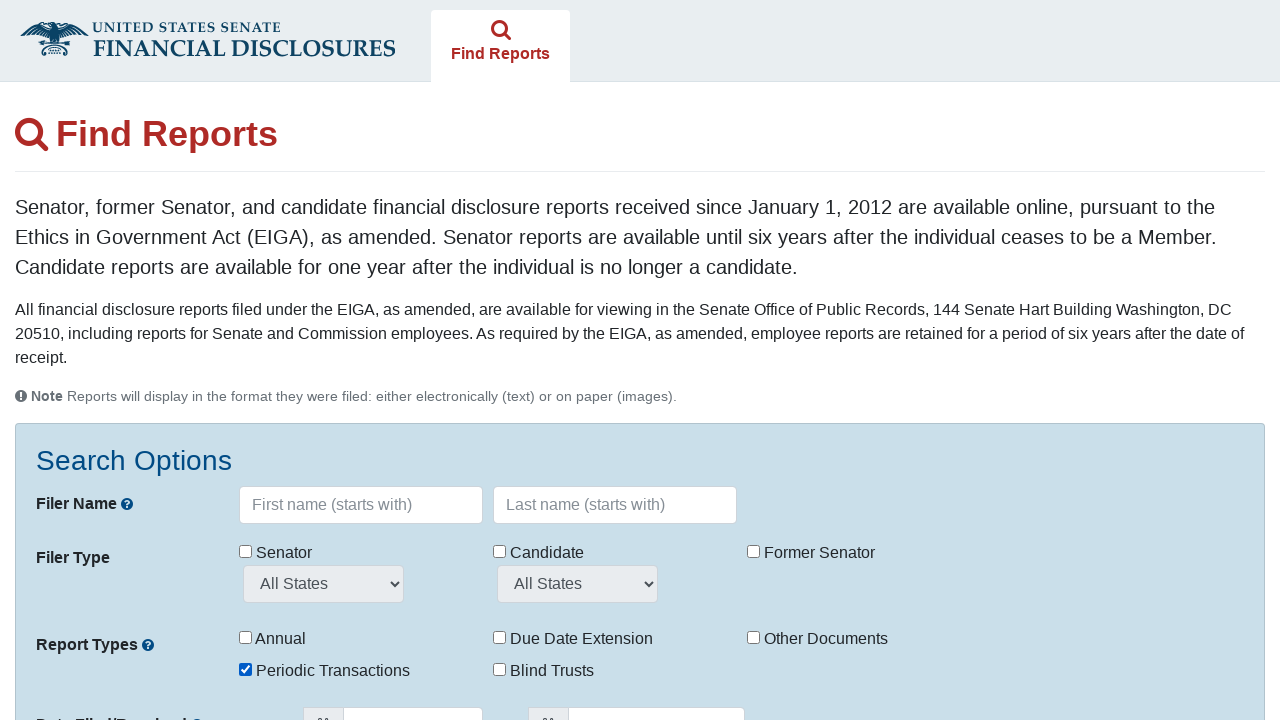

Cleared from date field on #fromDate
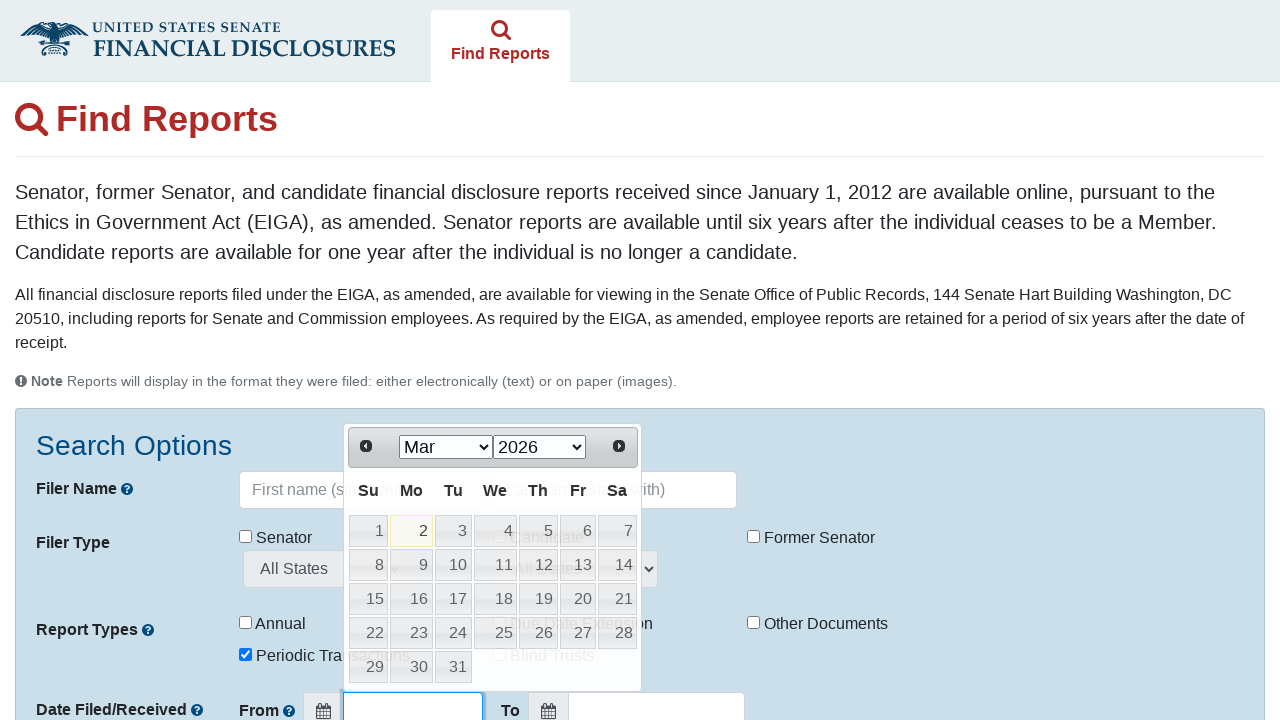

Filled from date field with 09/01/2024 on #fromDate
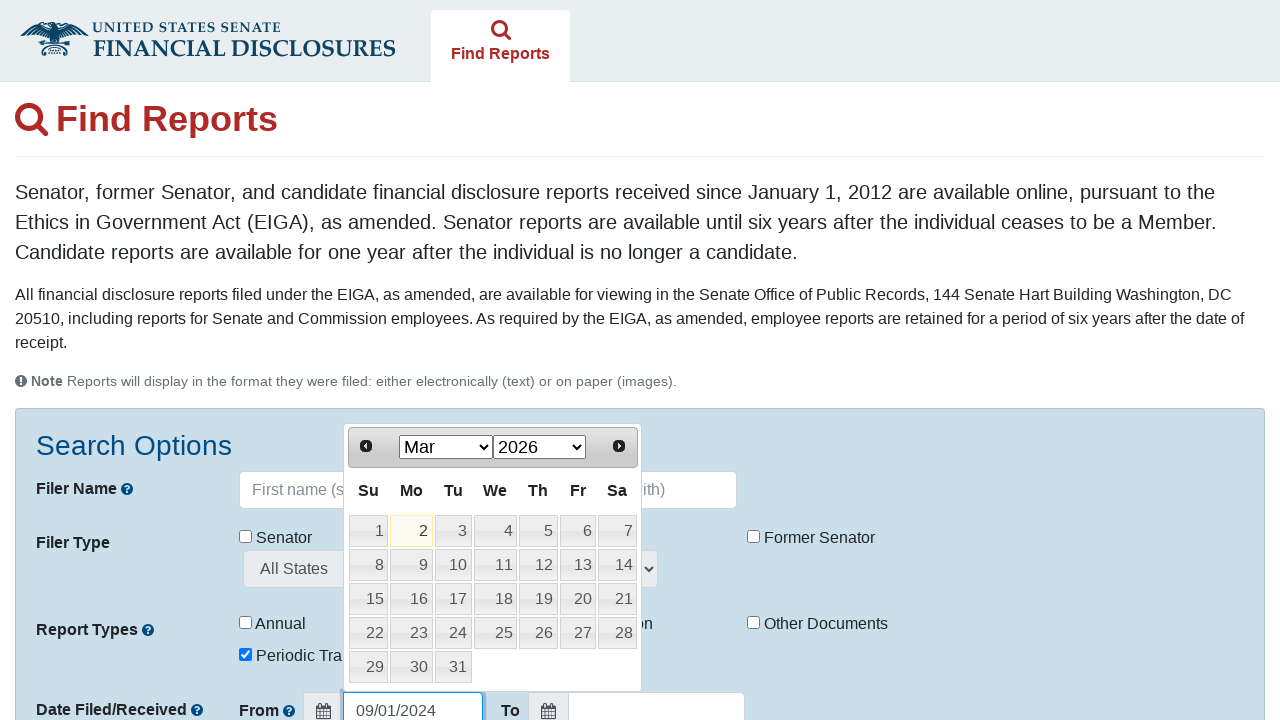

Cleared to date field on #toDate
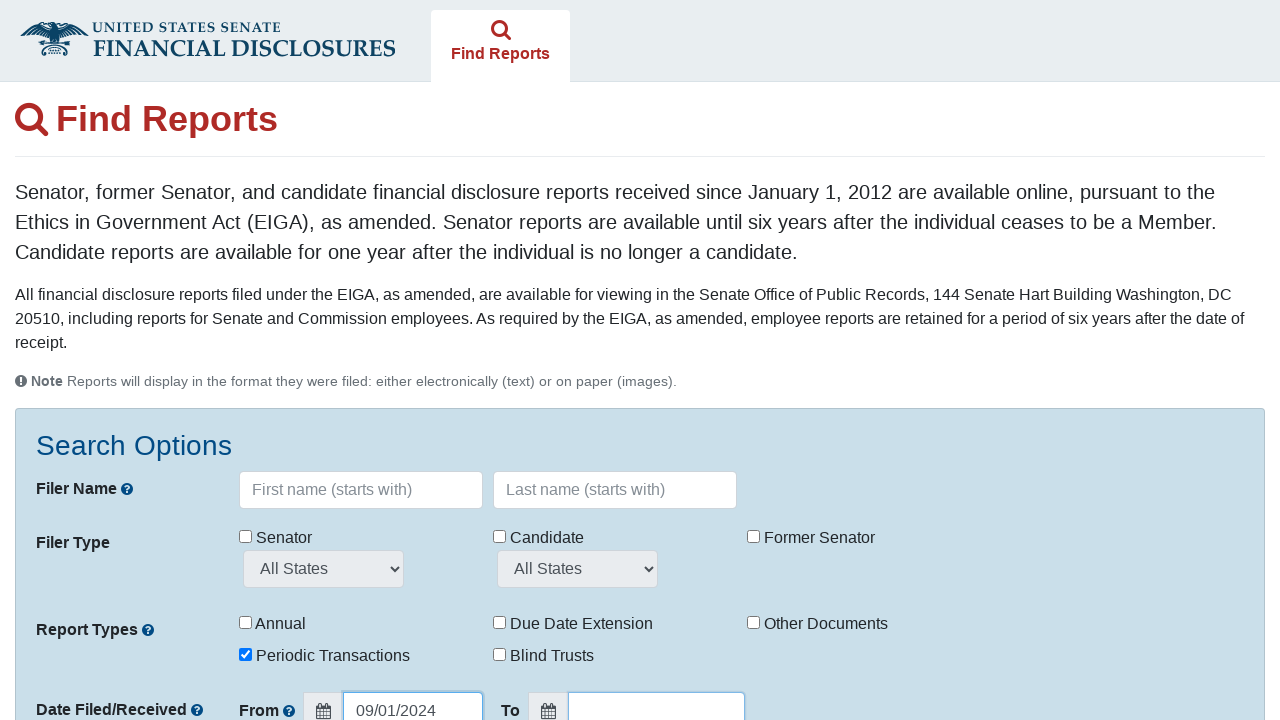

Filled to date field with 10/08/2024 on #toDate
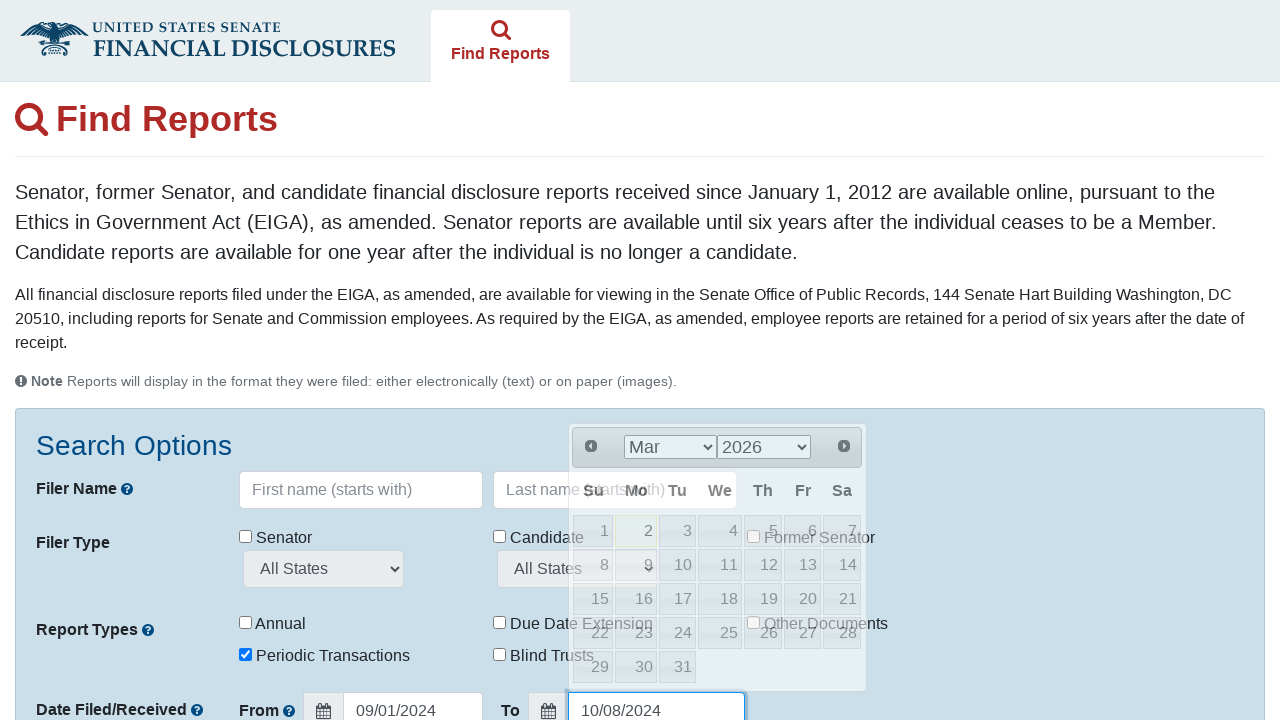

Clicked Search Reports button to submit query at (114, 482) on button[type="submit"]:has-text("Search Reports")
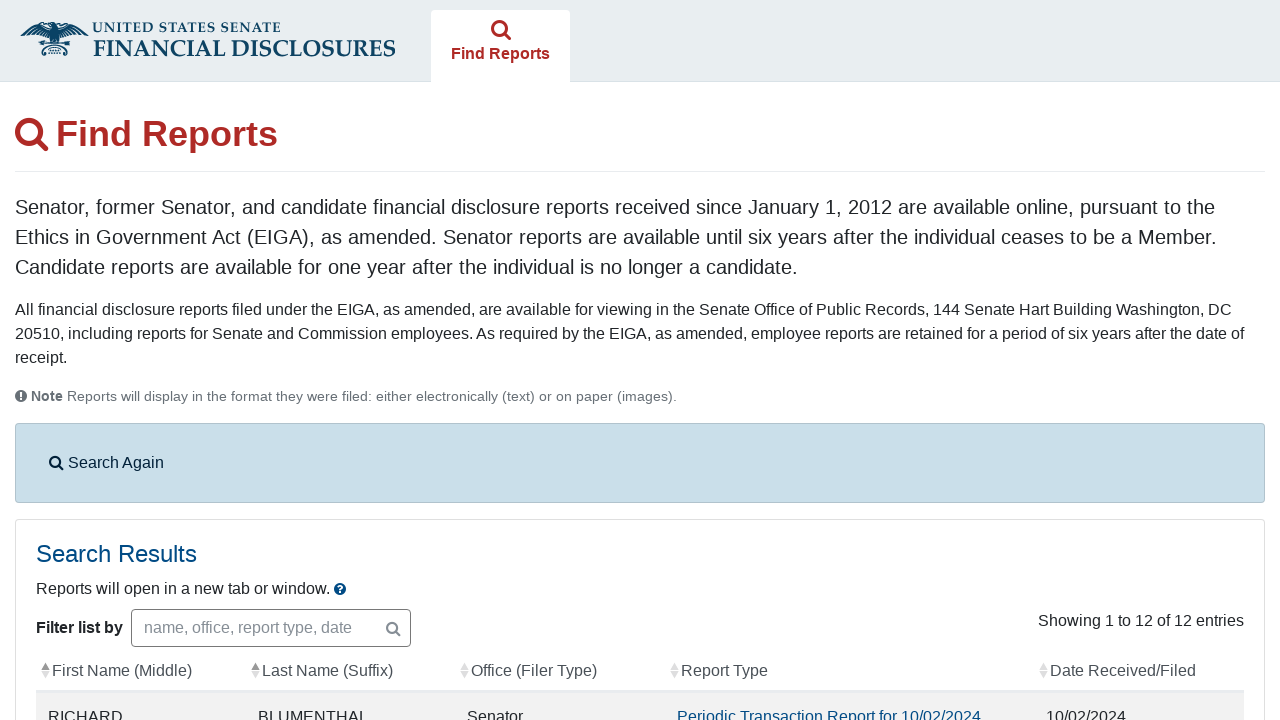

Results table loaded successfully
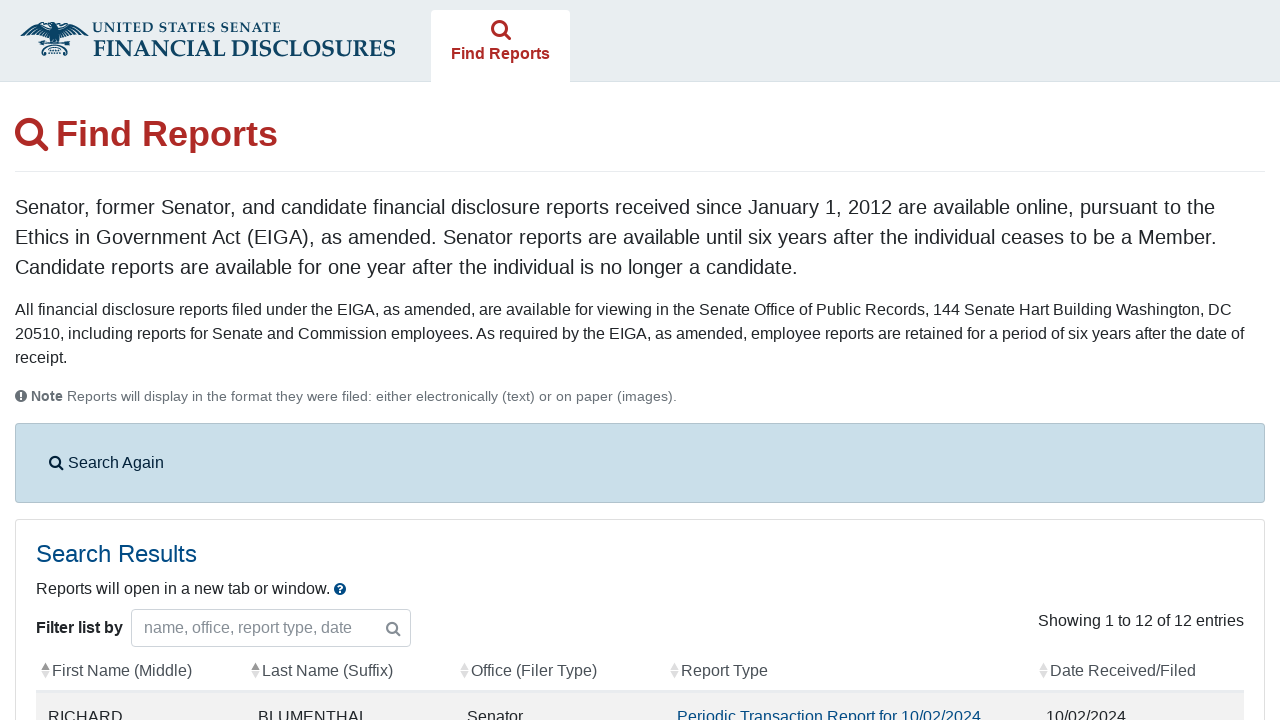

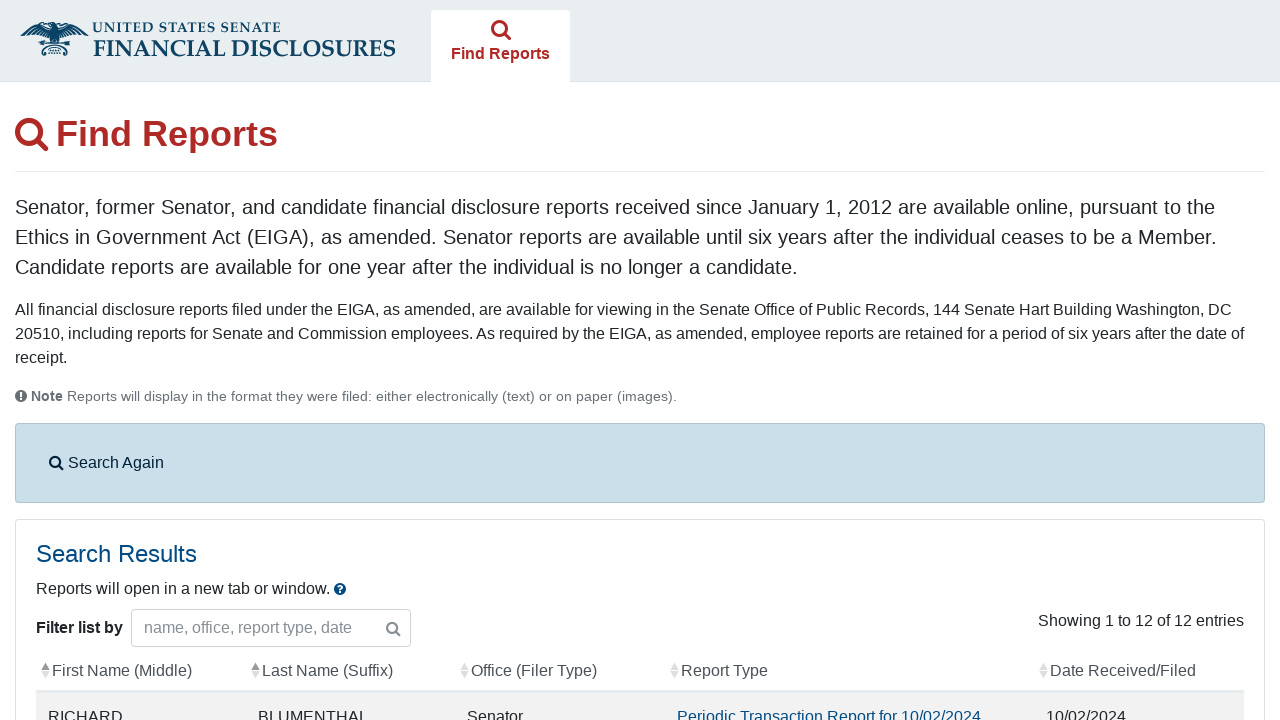